Tests keyboard operations by clicking on a target input field and typing text using keyboard simulation on the Herokuapp key presses demo page.

Starting URL: https://the-internet.herokuapp.com/key_presses

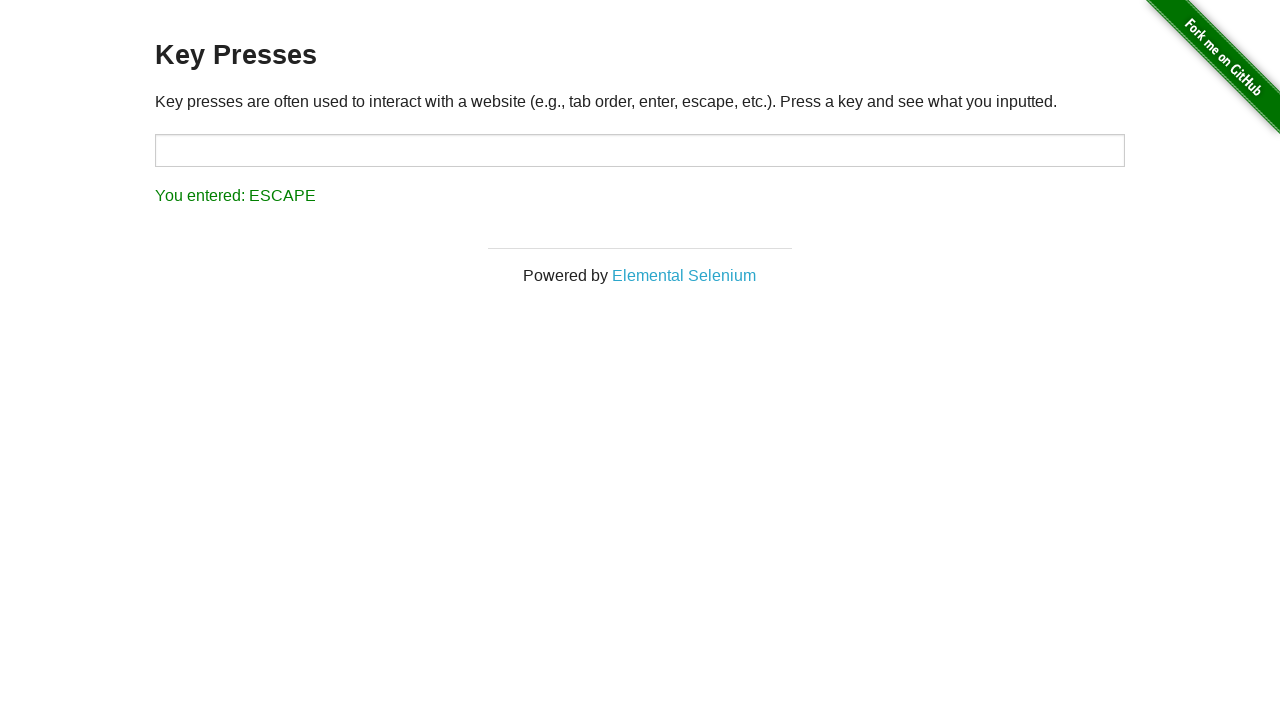

Navigated to Herokuapp key presses demo page
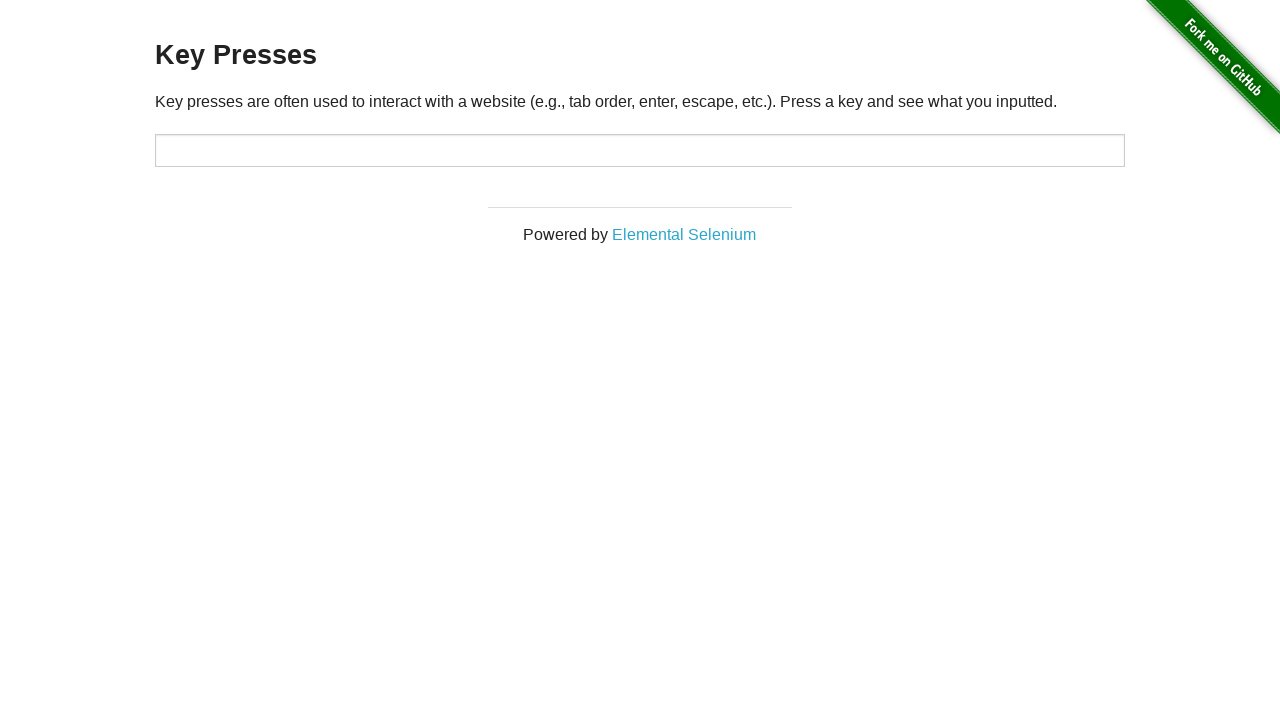

Clicked on the target input field at (640, 150) on #target
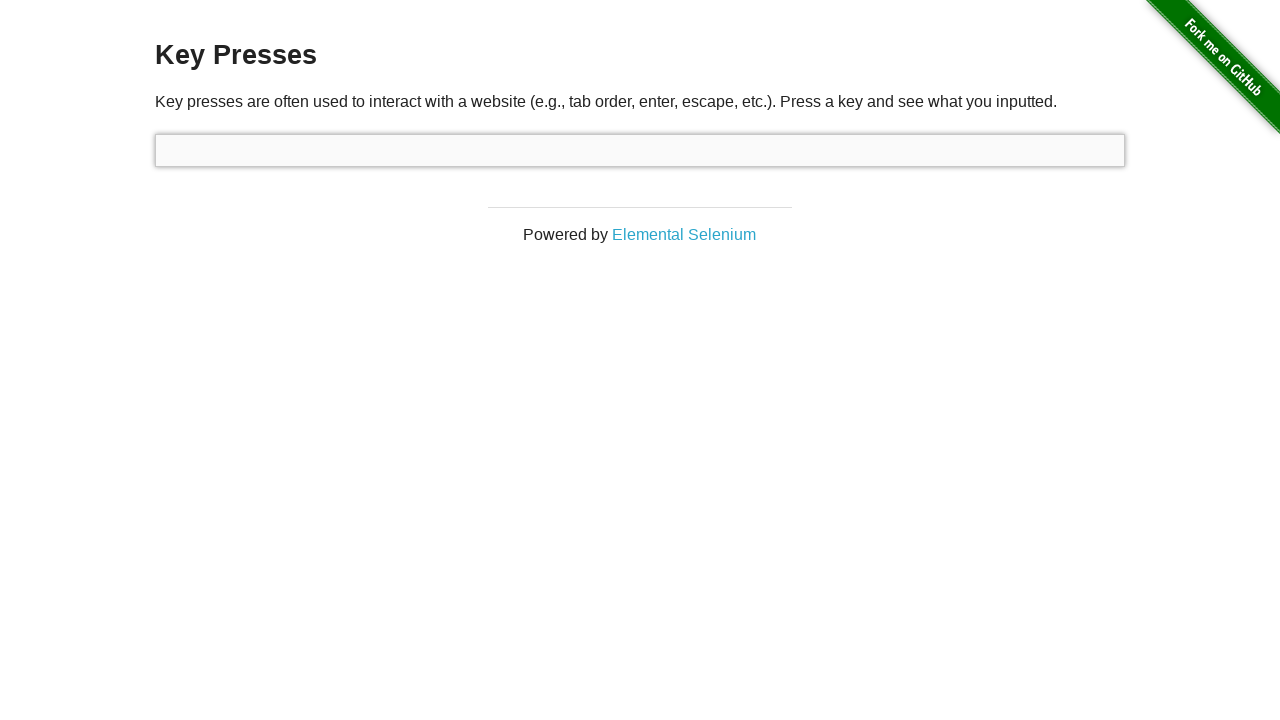

Typed 'prabhu' using keyboard simulation
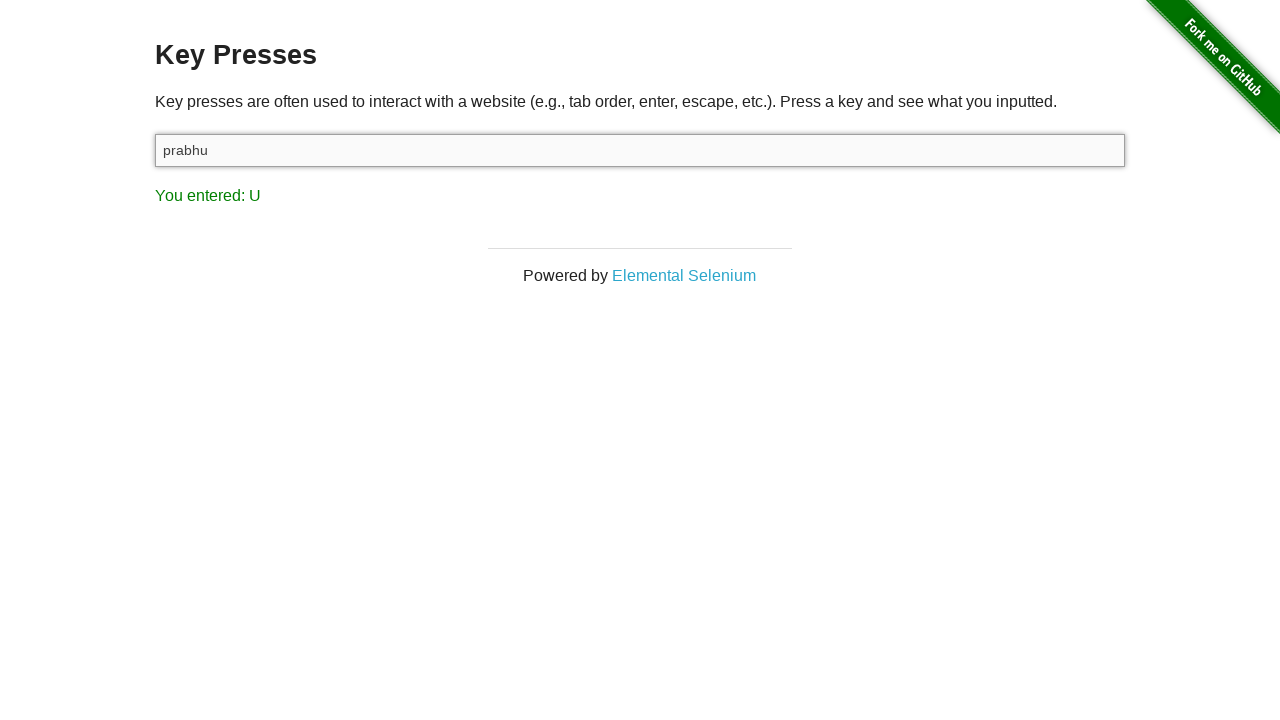

Waited 500ms for key press to register
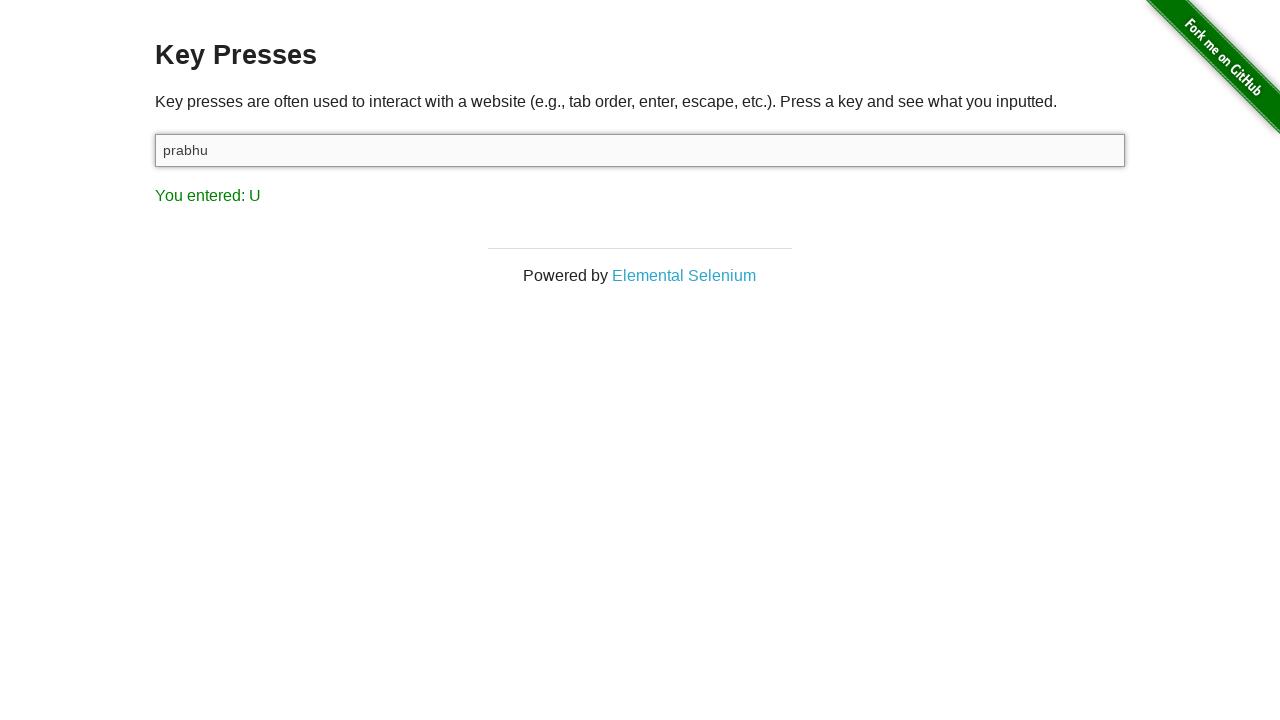

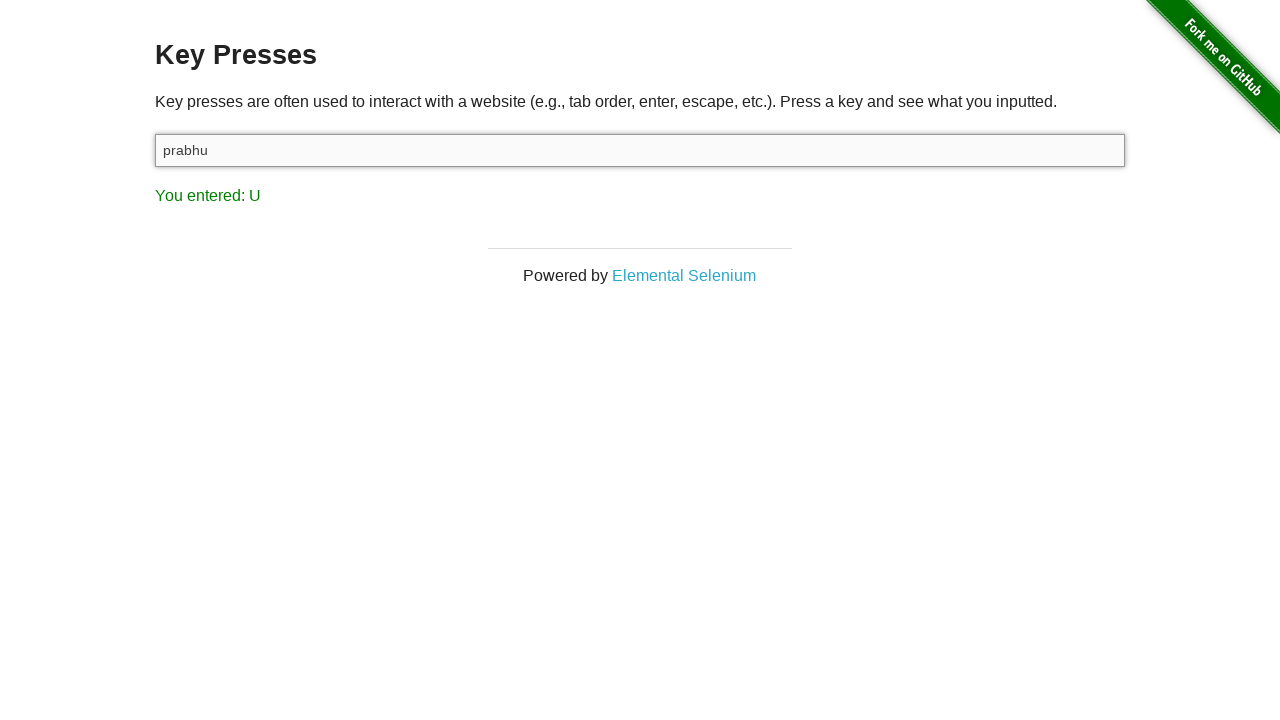